Tests dynamic loading functionality by clicking a start button and waiting for content to appear with implicit wait

Starting URL: https://automationfc.github.io/dynamic-loading/

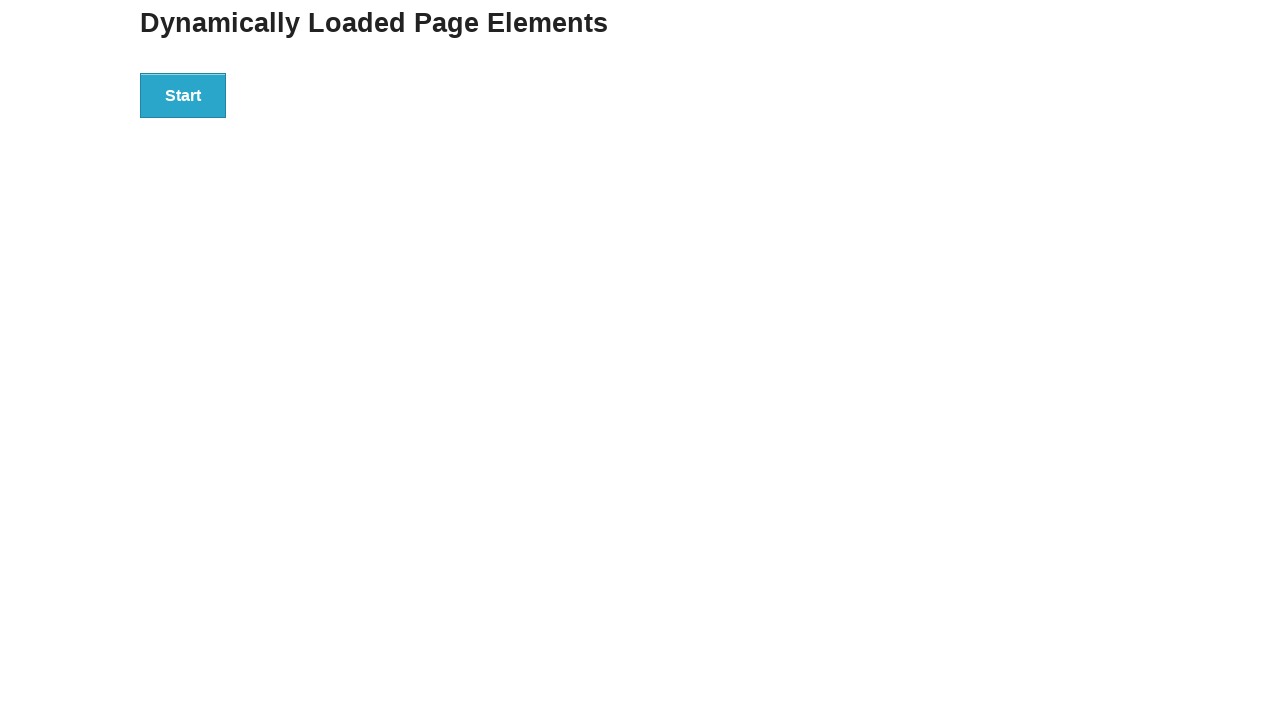

Clicked the Start button to trigger dynamic loading at (183, 95) on xpath=//div[@id='start']/button
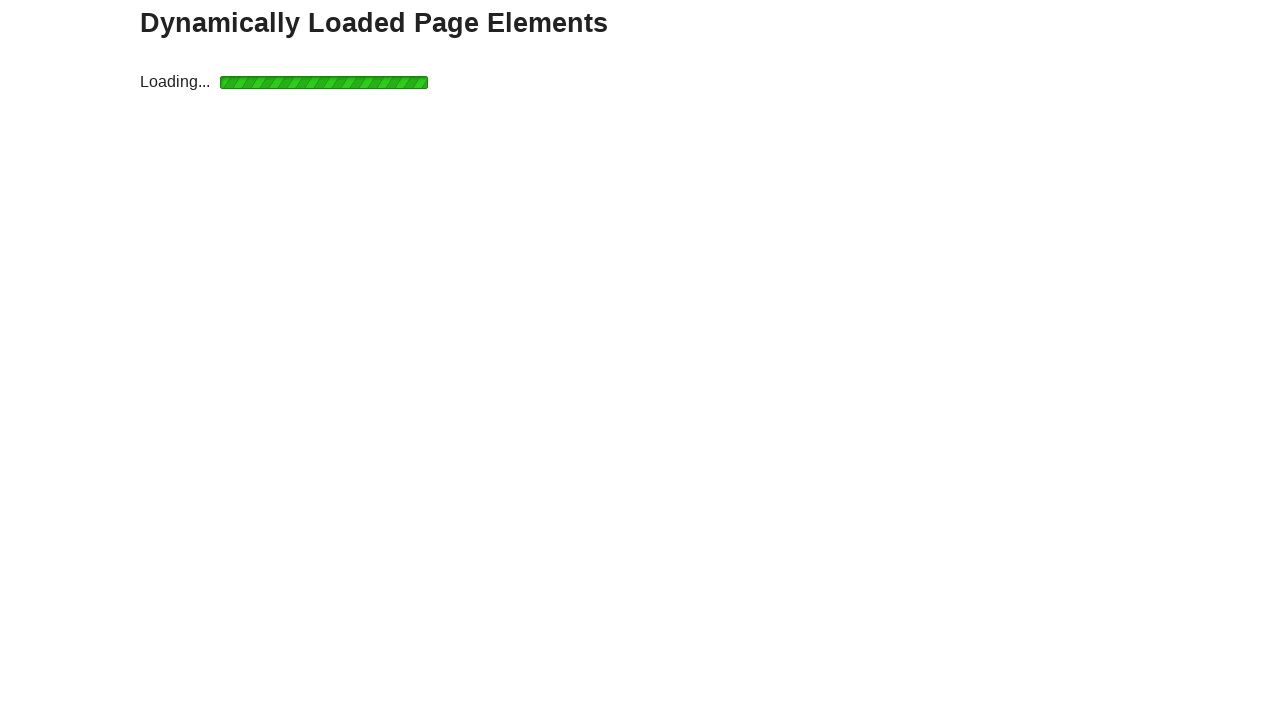

Result text appeared after dynamic loading
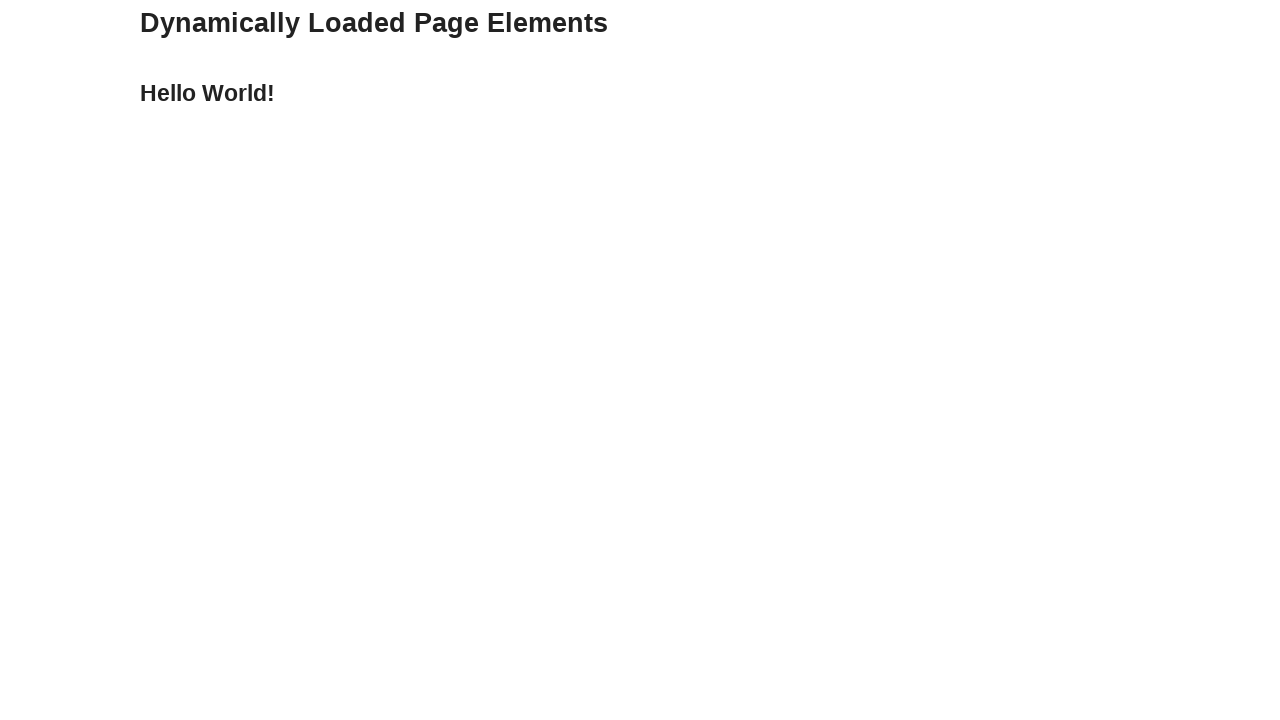

Retrieved result text: 'Hello World!'
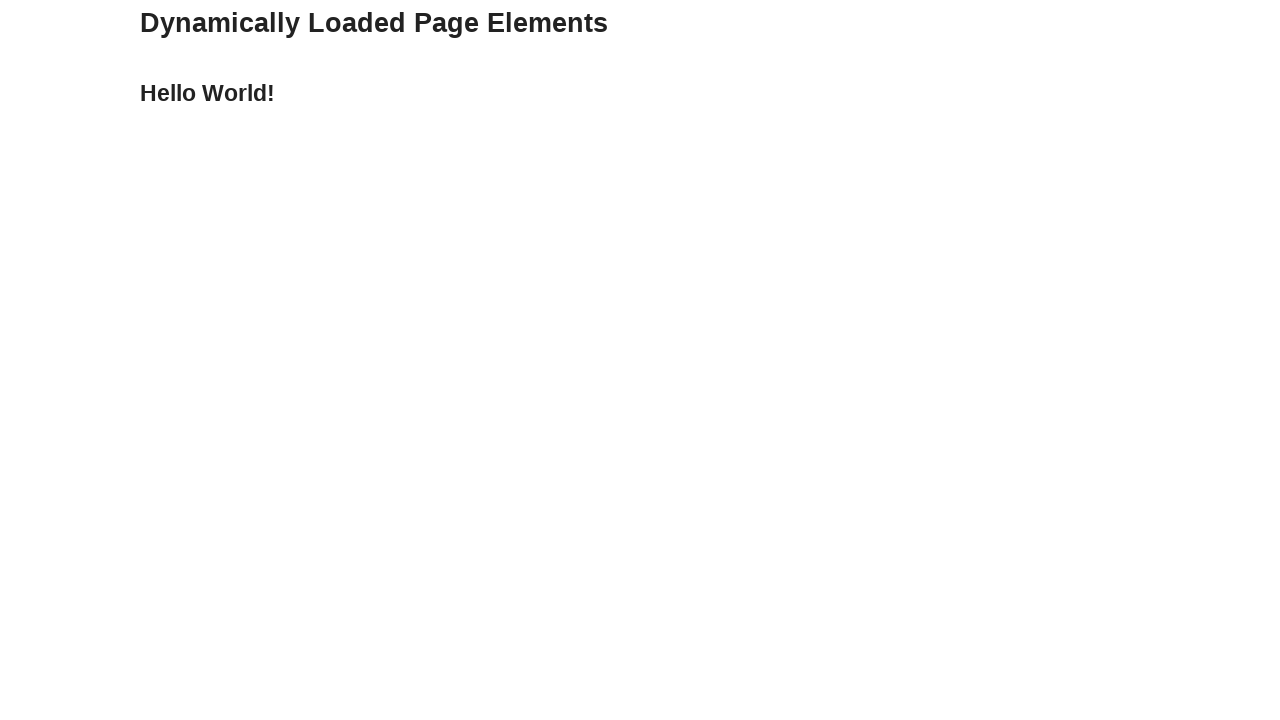

Verified result text is 'Hello World!' - assertion passed
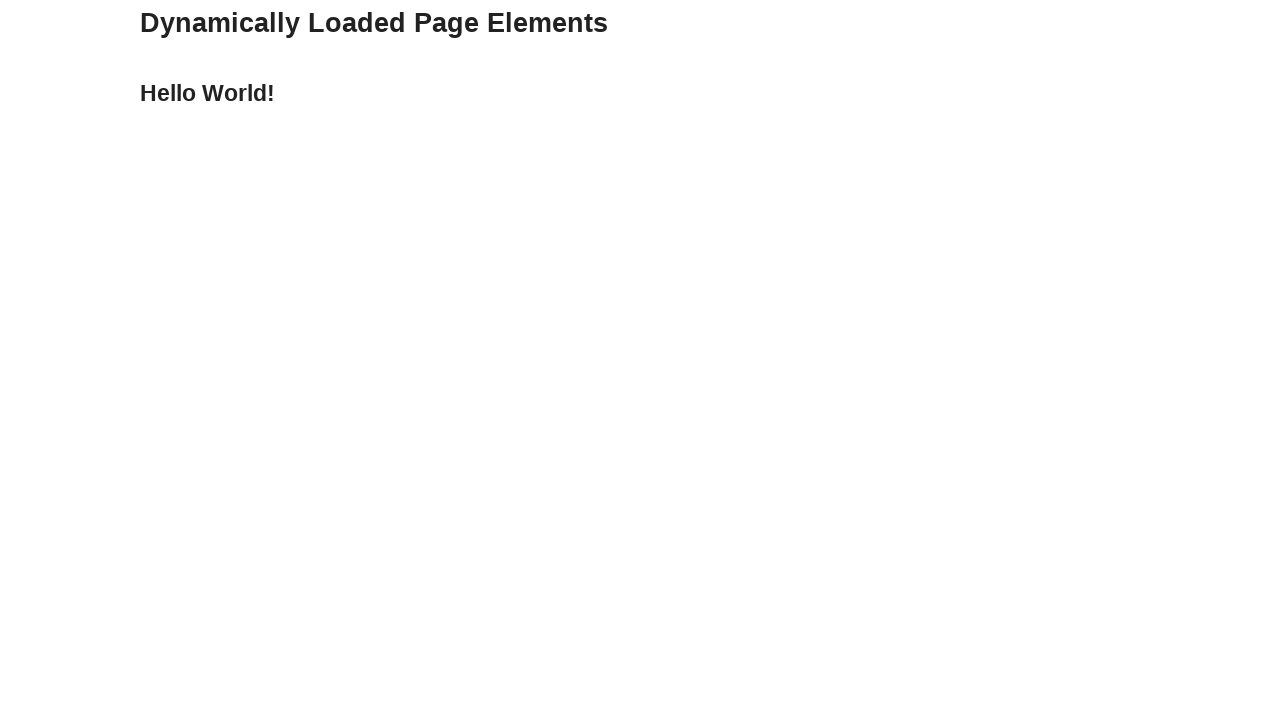

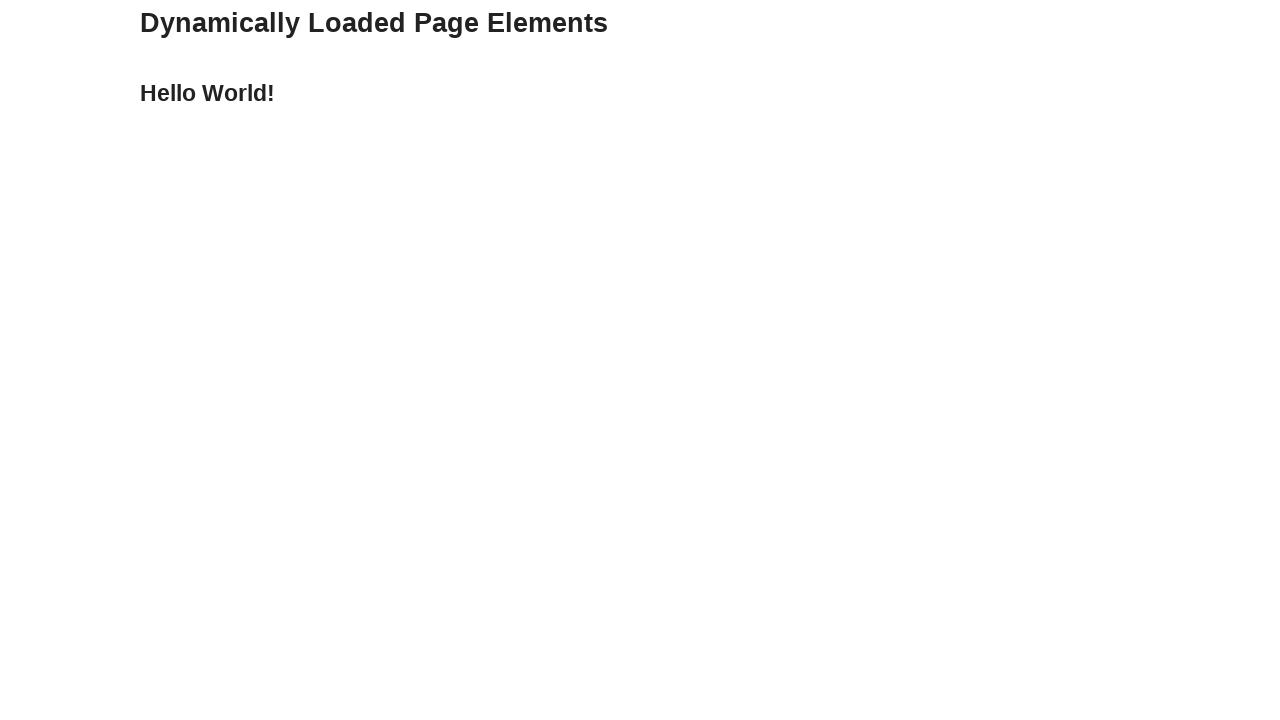